Navigates to an AliExpress product page via a short URL redirect and verifies that product price and shipping information elements are present on the page.

Starting URL: https://s.click.aliexpress.com/e/_oF81HSW

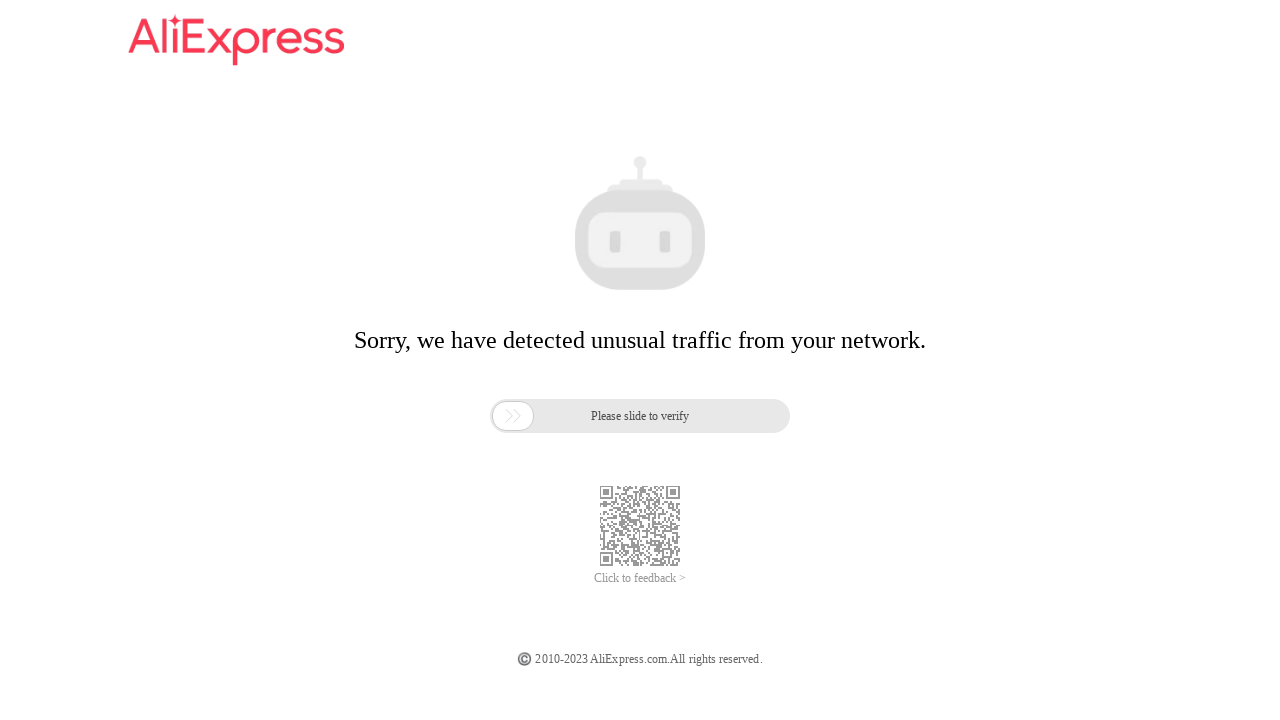

Waited for page to fully load after redirect (networkidle state)
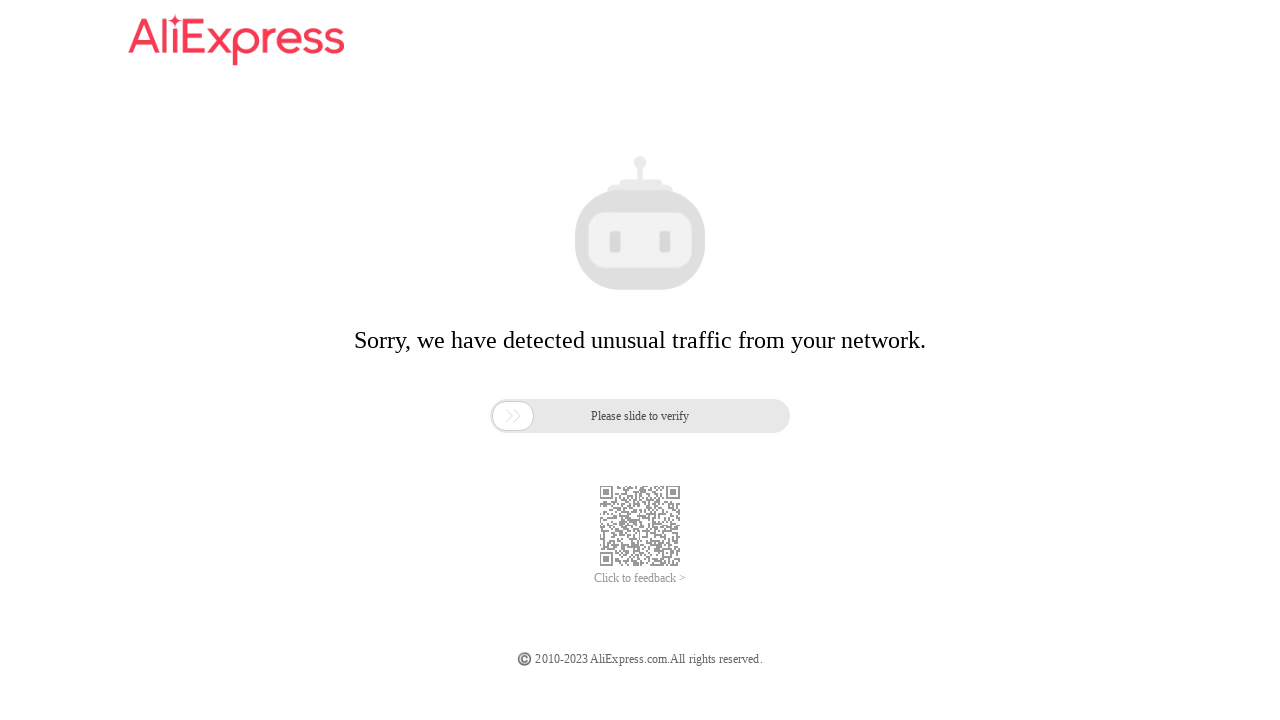

Price selector 'span.product-price-value' not found, trying next
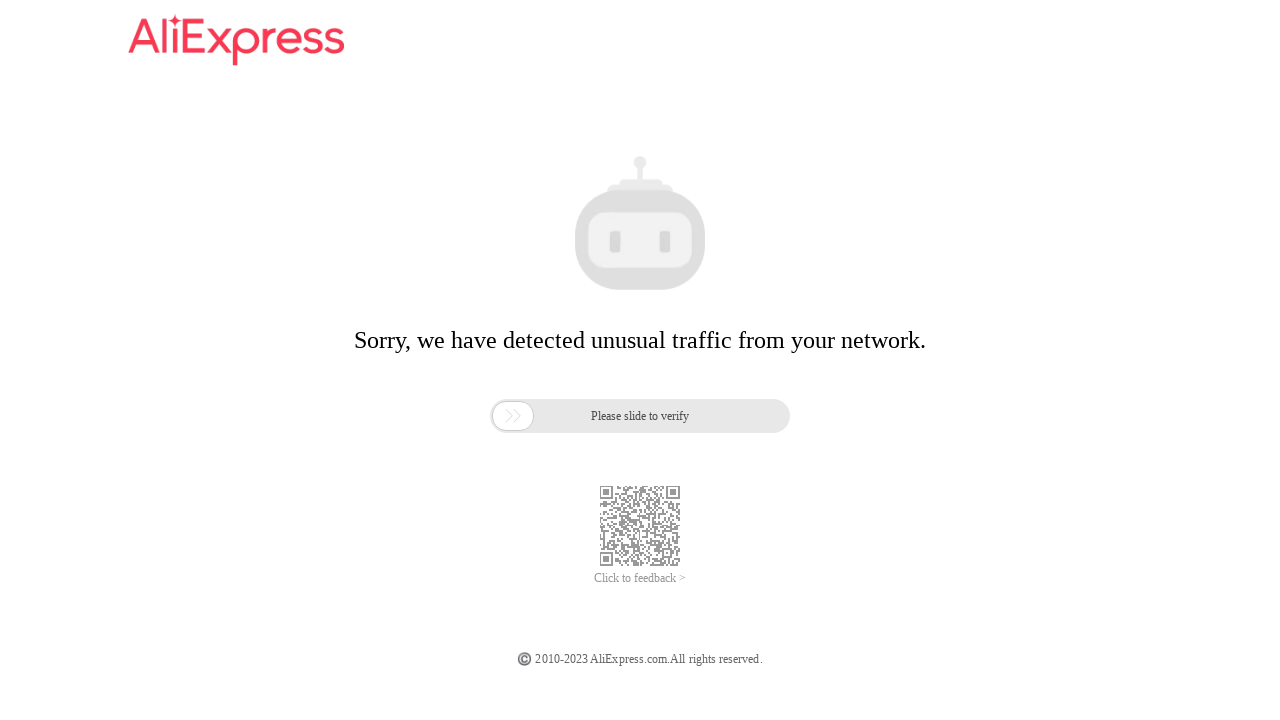

Price selector 'span.product-price-current' not found, trying next
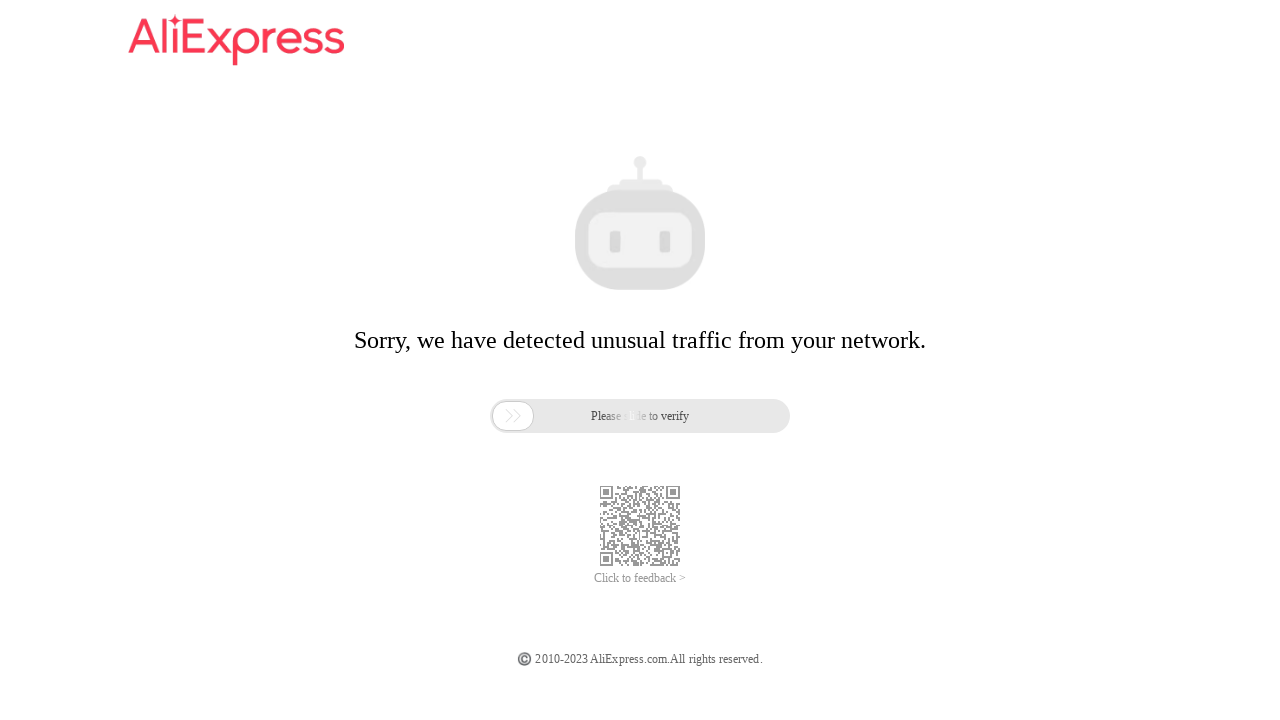

Price selector 'span.price-current' not found, trying next
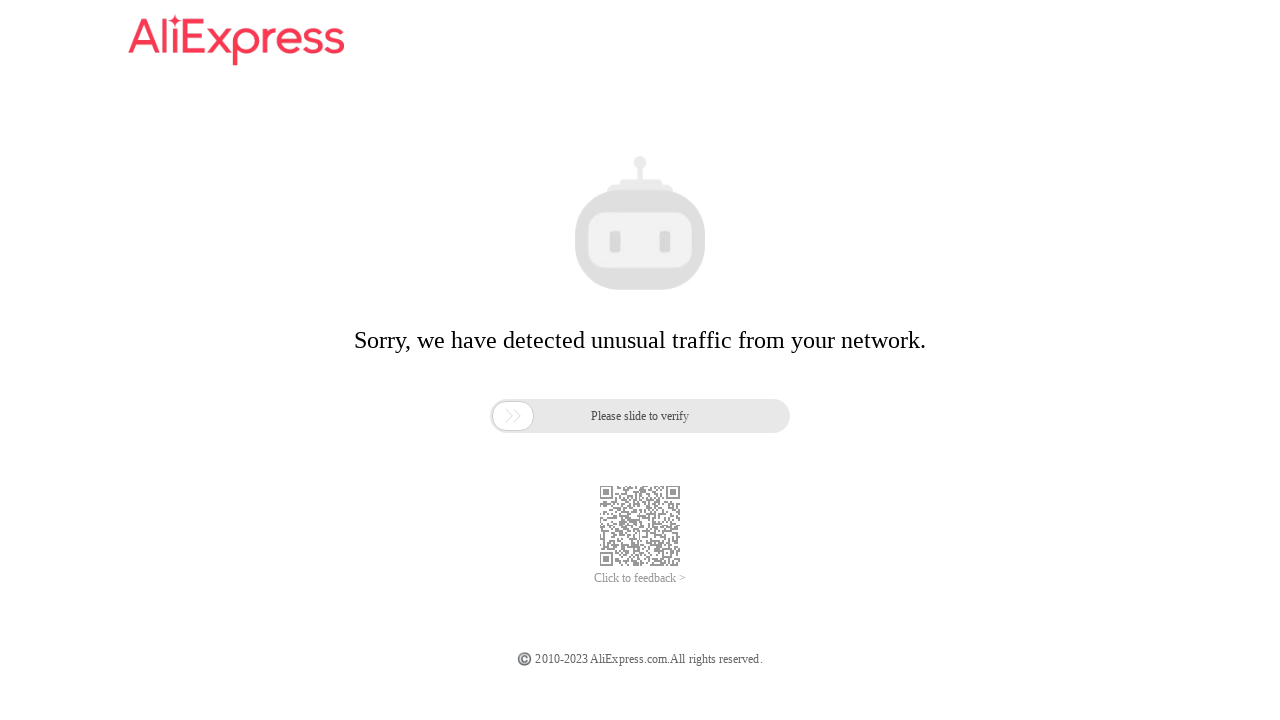

Price selector 'div.product-price-current span' not found, trying next
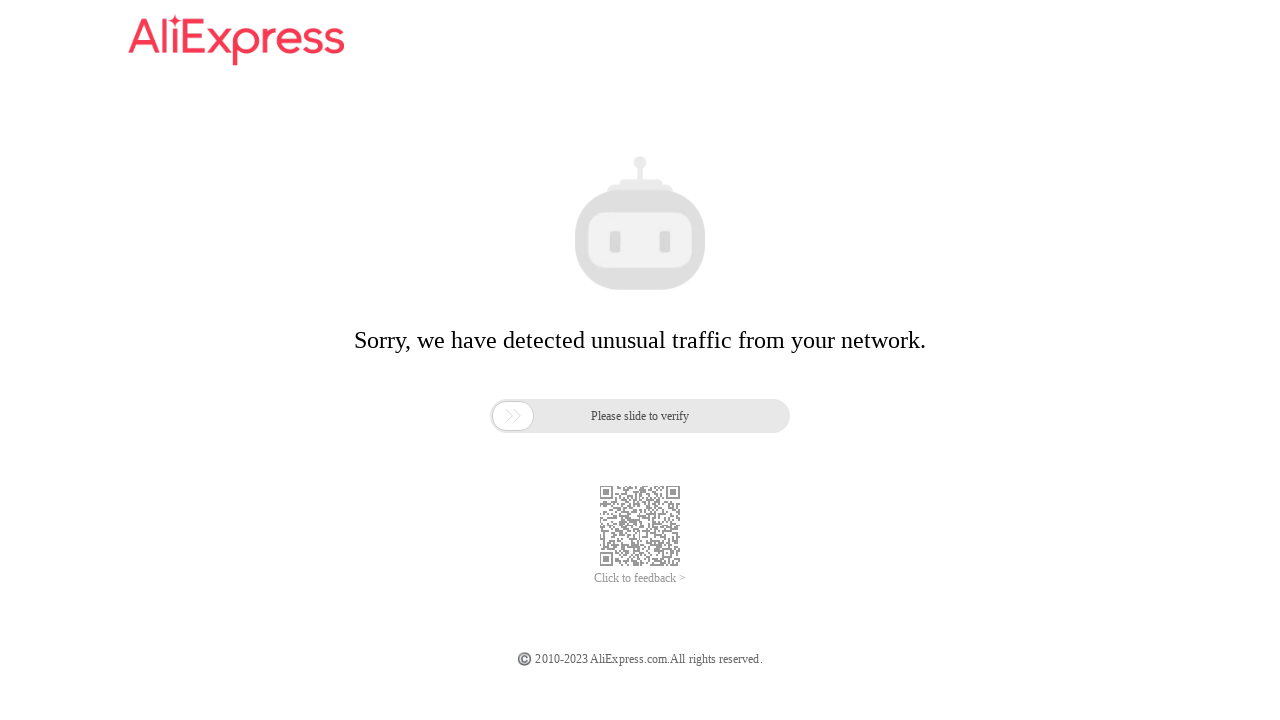

Shipping selector 'span.shipping-price' not found, trying next
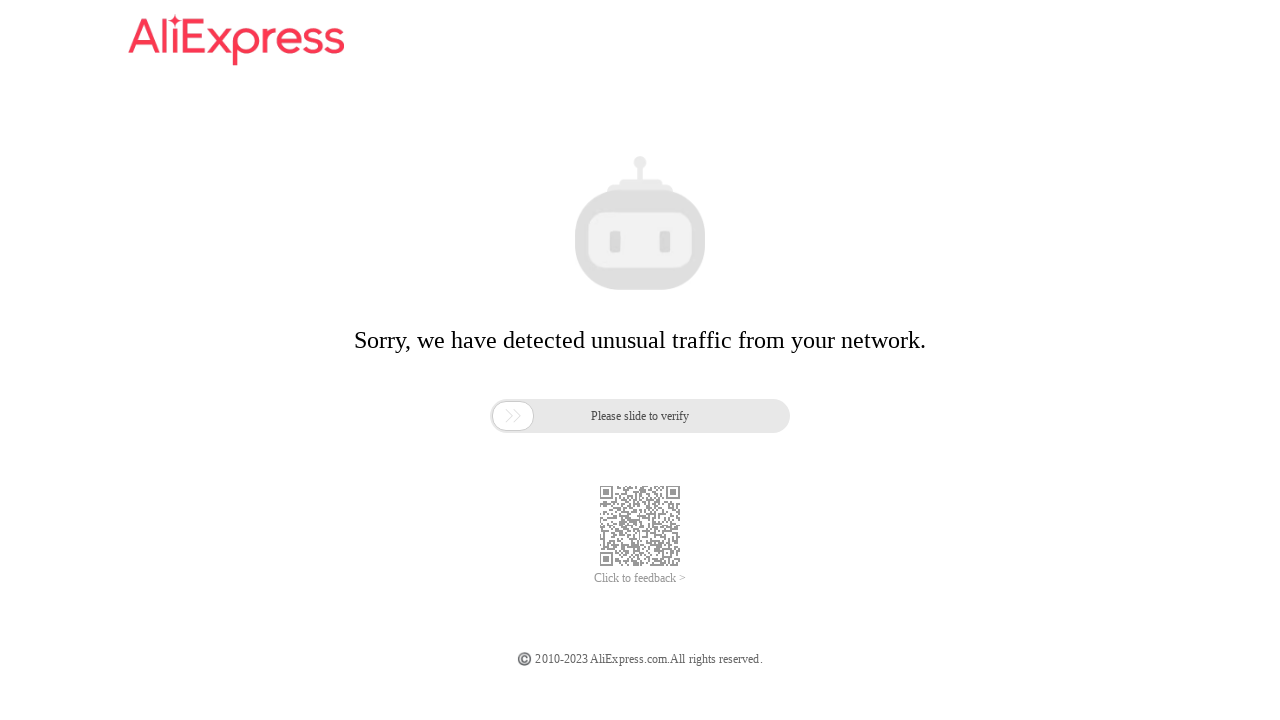

Shipping selector 'div.product-shipping span' not found, trying next
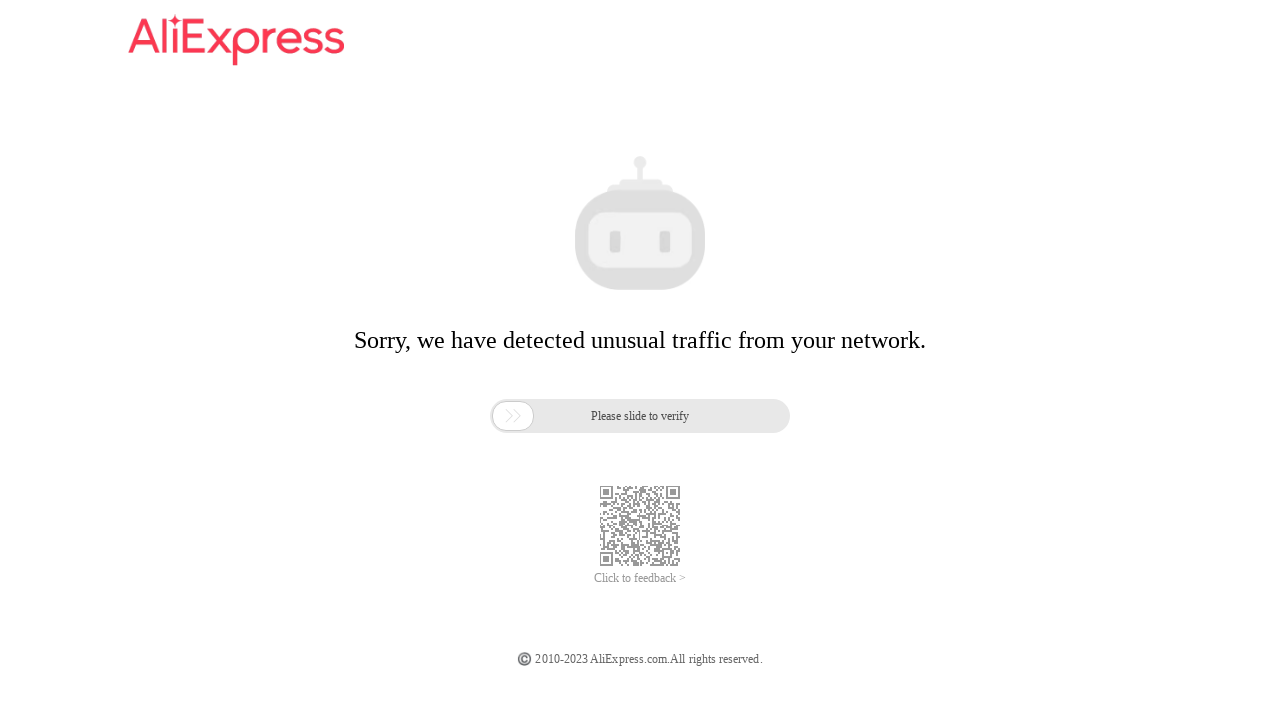

Shipping selector 'div.shipping-fee' not found, trying next
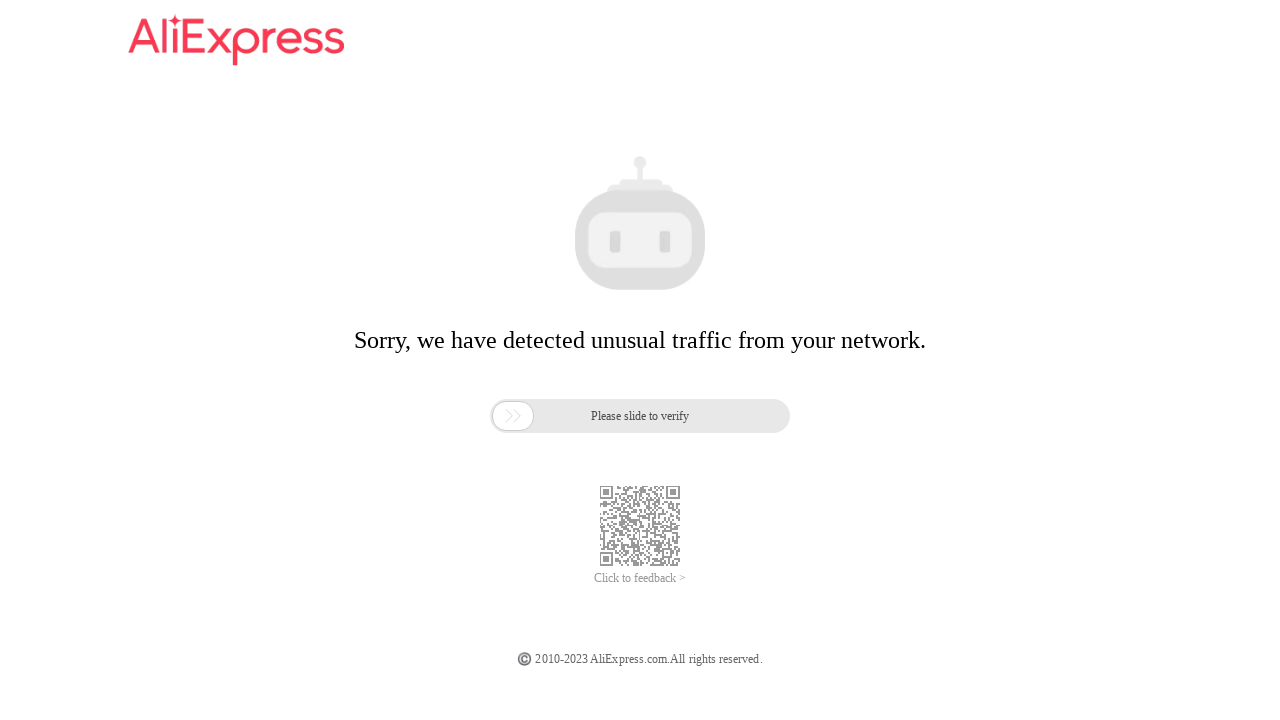

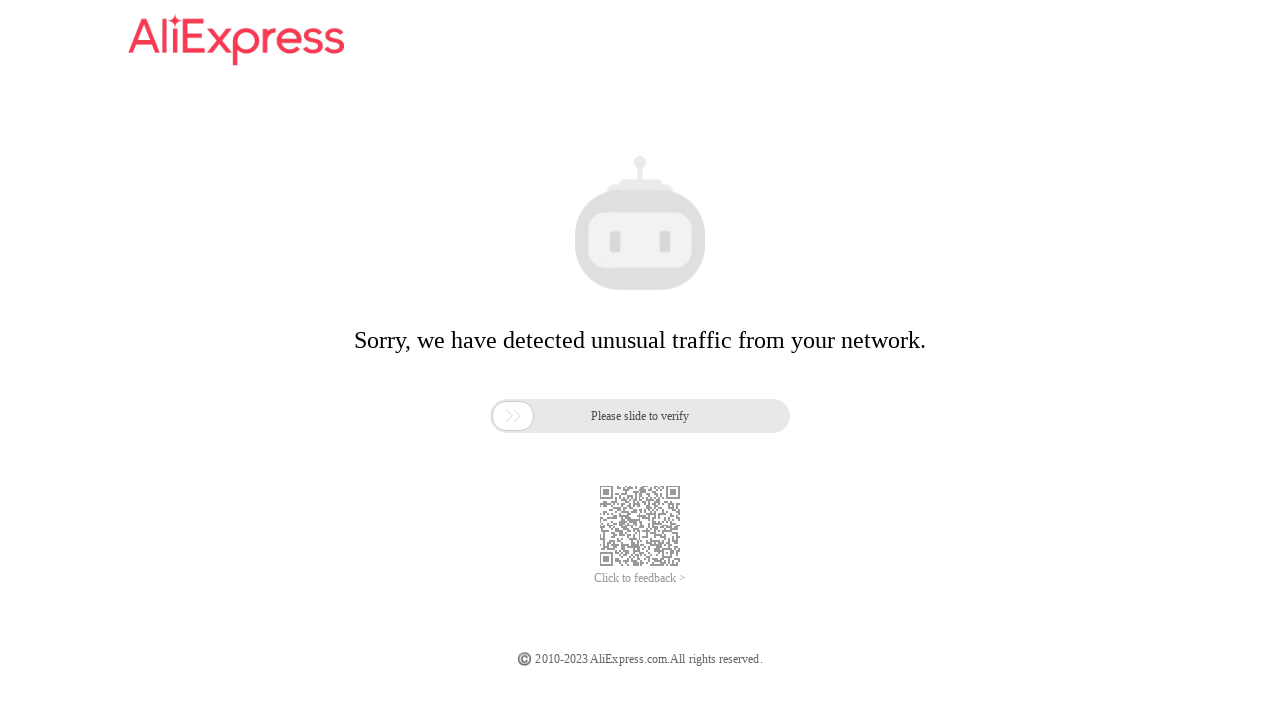